Tests JavaScript execution and Shadow DOM interaction by scrolling to an element and filling a form field within nested shadow roots

Starting URL: https://selectorshub.com/xpath-practice-page

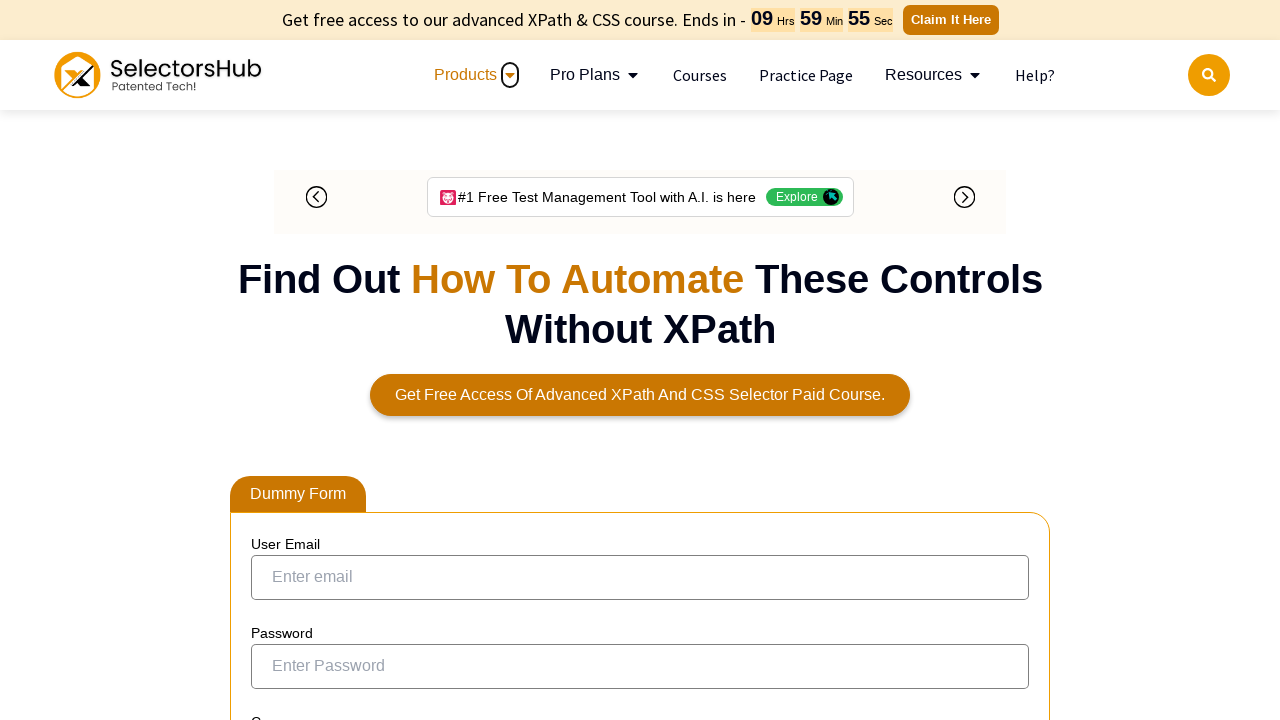

Scrolled to element with id 'userName'
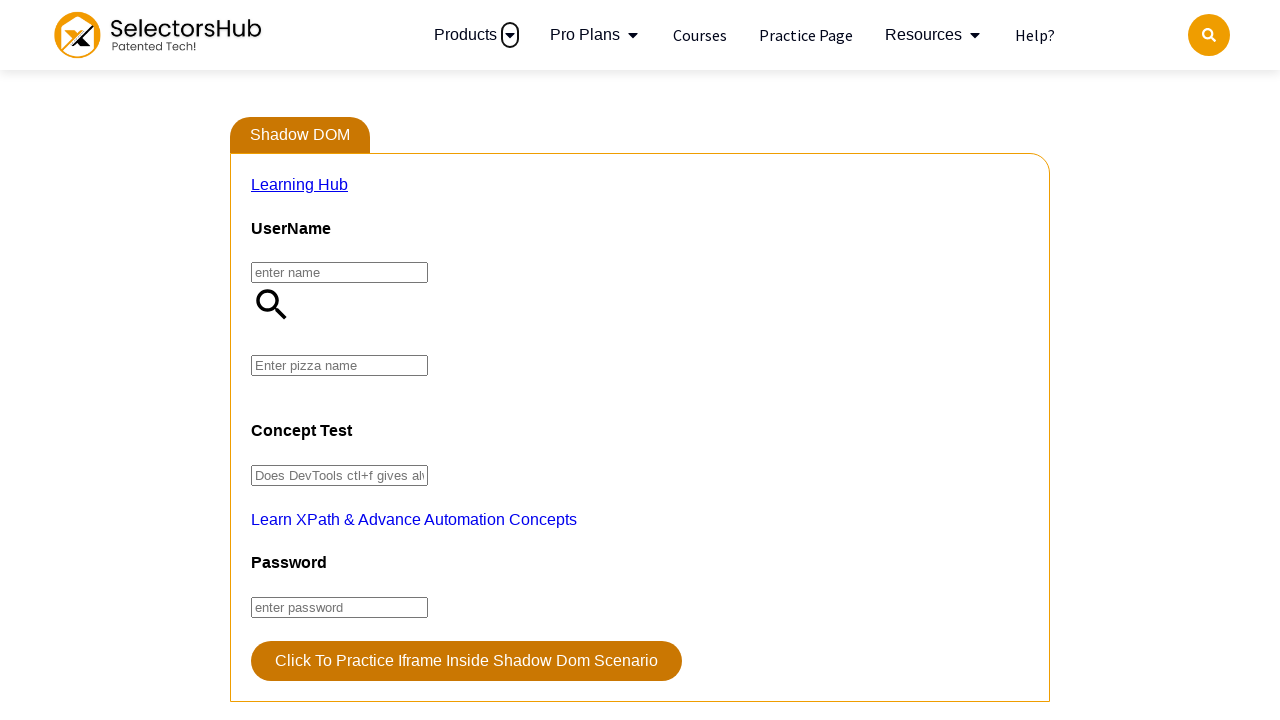

Executed JavaScript to access nested shadow roots and filled pizza field with 'farmhouse'
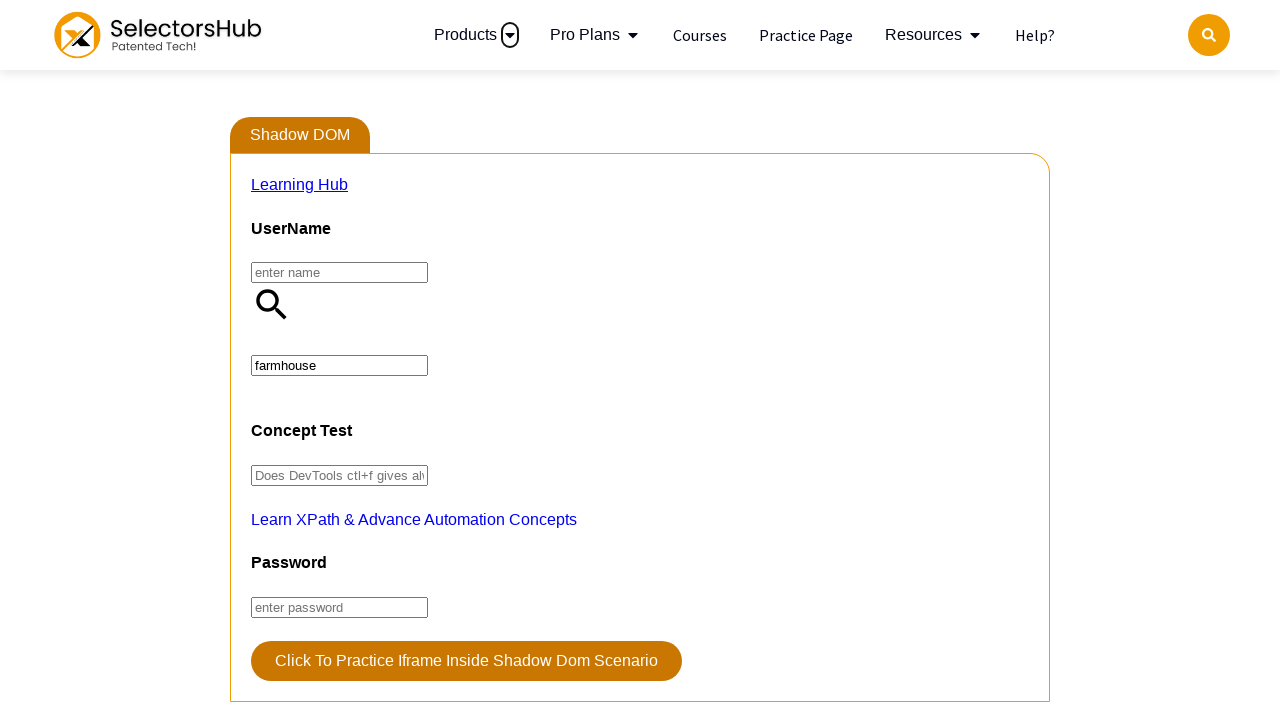

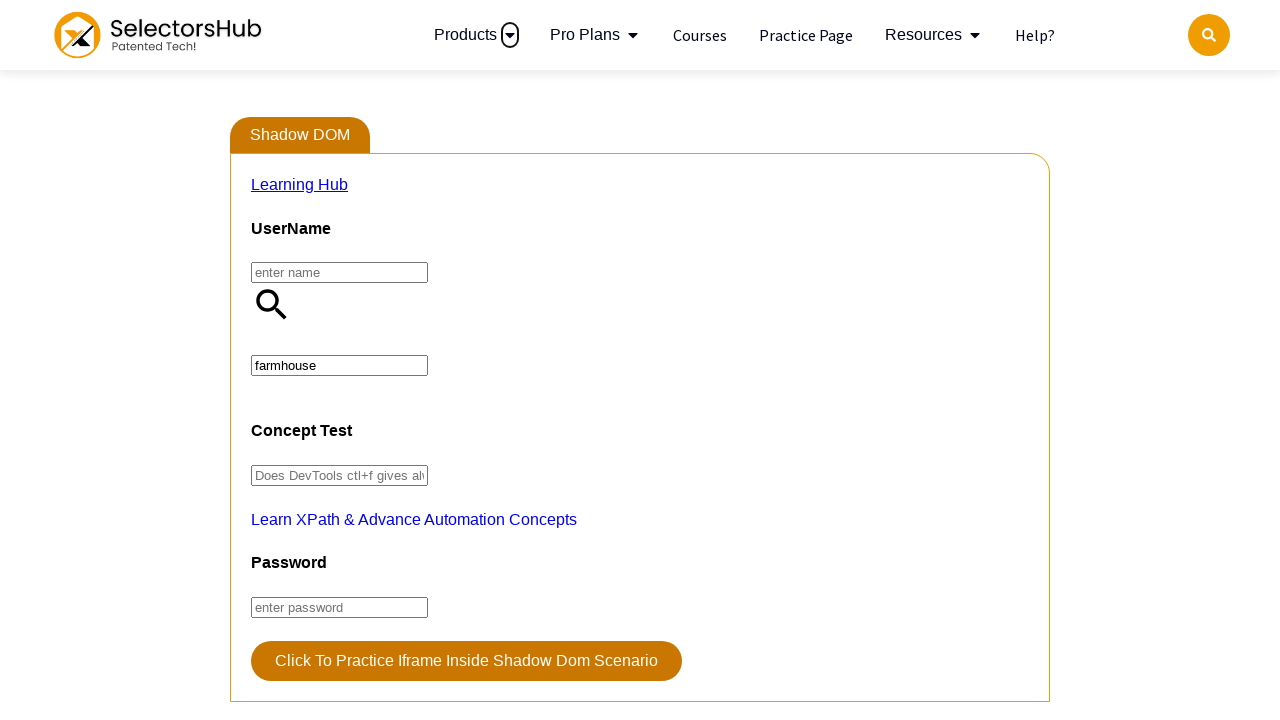